Tests that the todo counter displays the correct number of items

Starting URL: https://demo.playwright.dev/todomvc

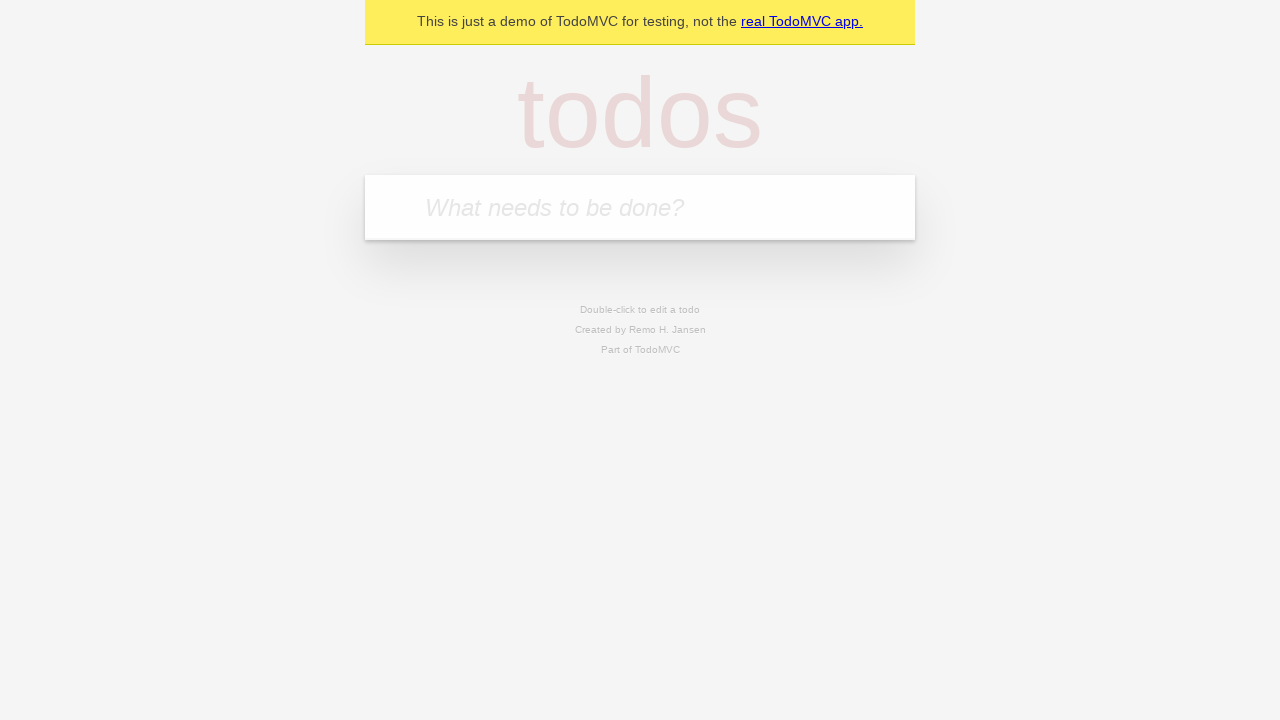

Filled todo input with 'buy some cheese' on internal:attr=[placeholder="What needs to be done?"i]
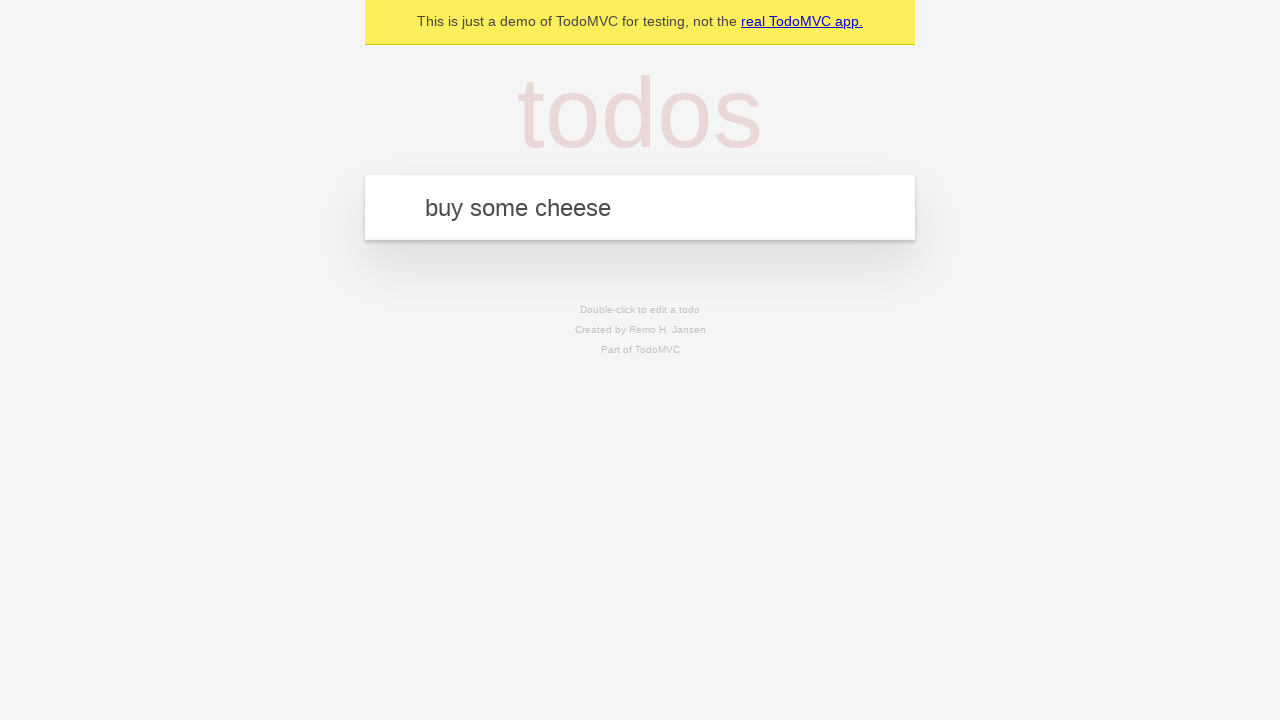

Pressed Enter to create first todo item on internal:attr=[placeholder="What needs to be done?"i]
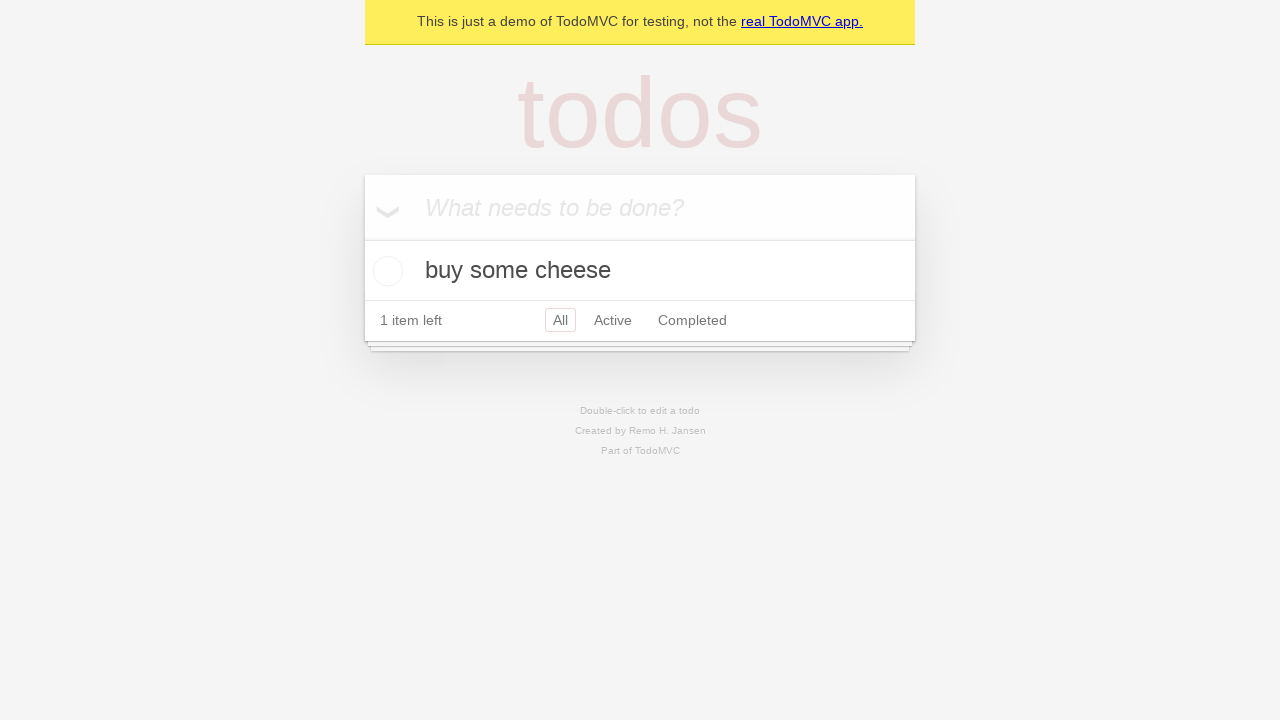

Todo counter element appeared
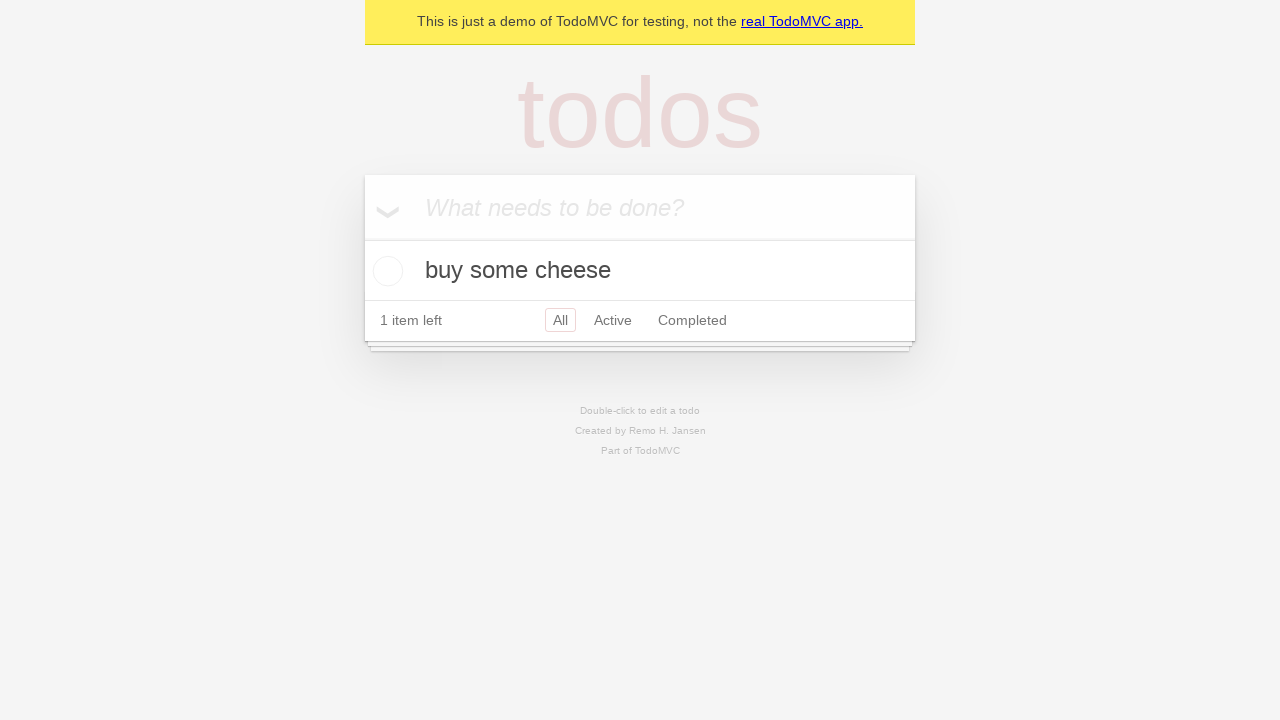

Filled todo input with 'feed the cat' on internal:attr=[placeholder="What needs to be done?"i]
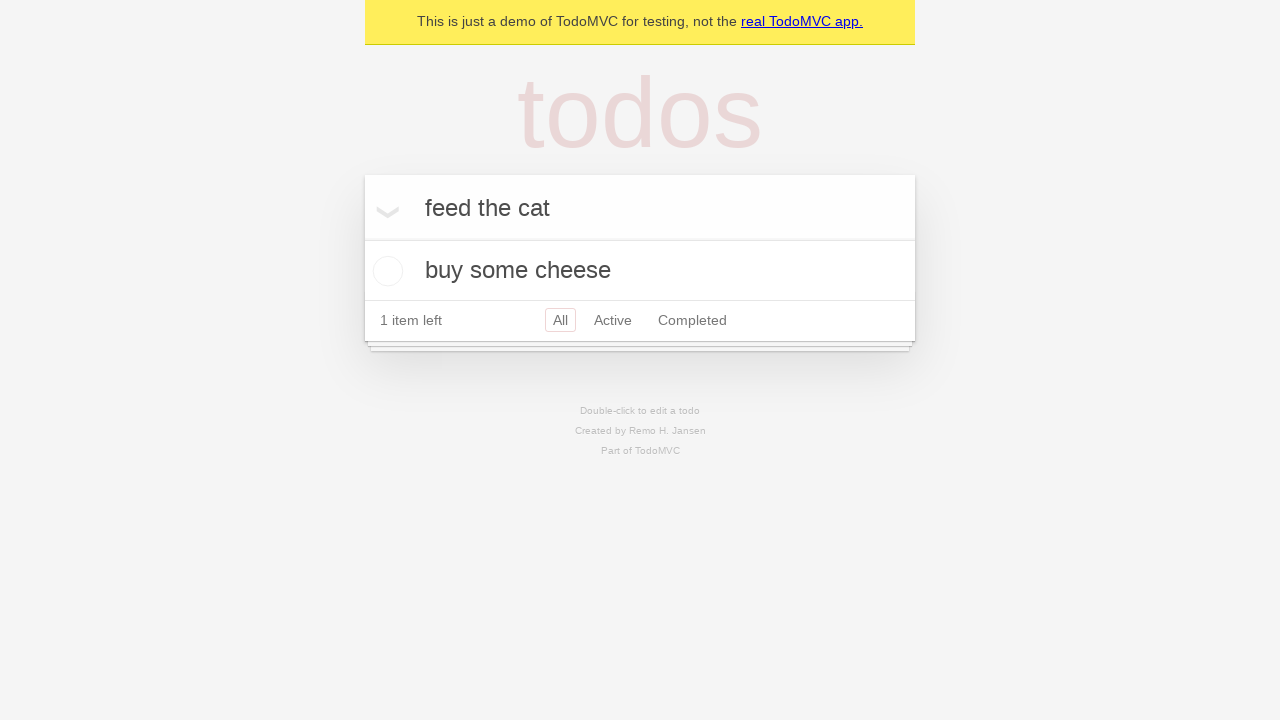

Pressed Enter to create second todo item on internal:attr=[placeholder="What needs to be done?"i]
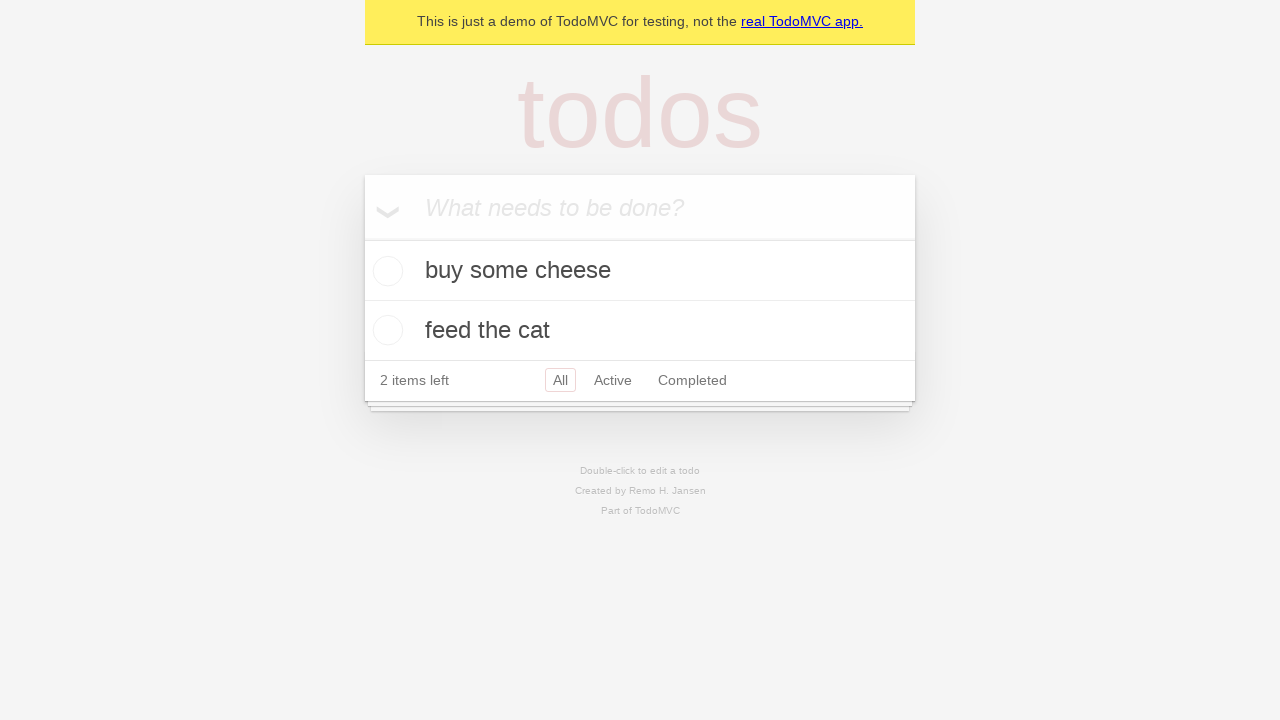

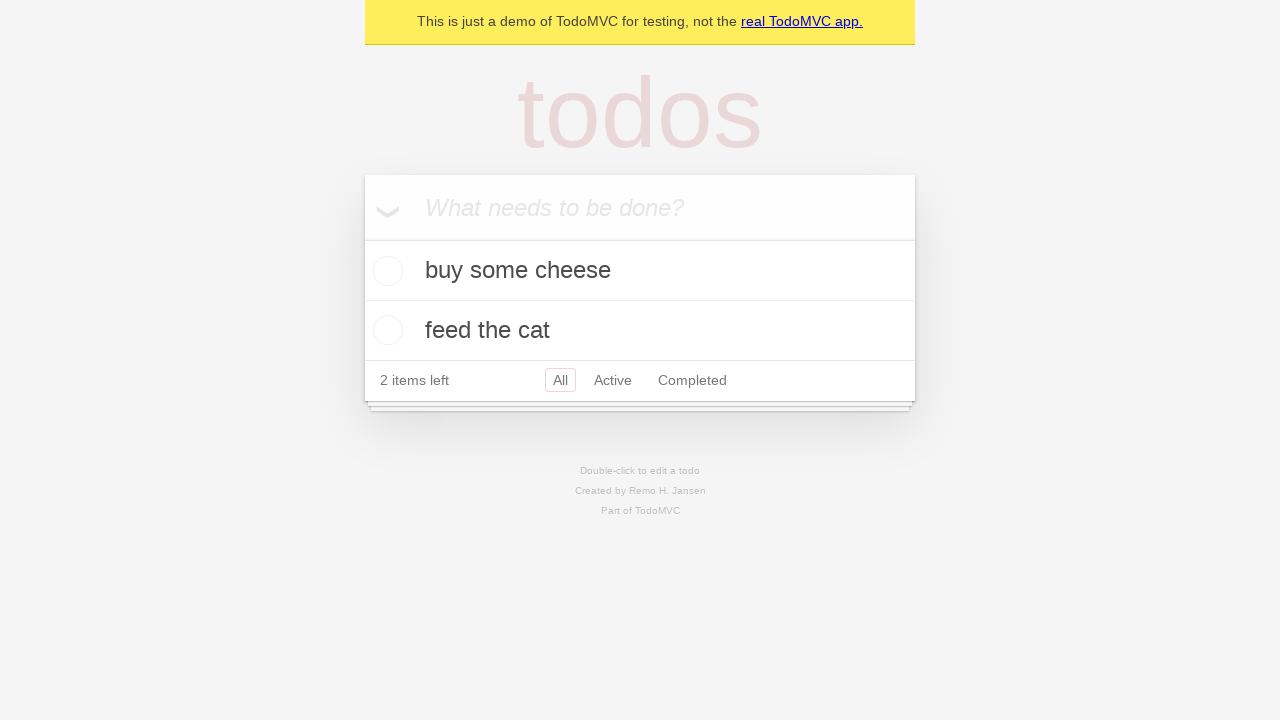